Fills out a text box form with name, email, current address, and permanent address then submits

Starting URL: https://demoqa.com/text-box

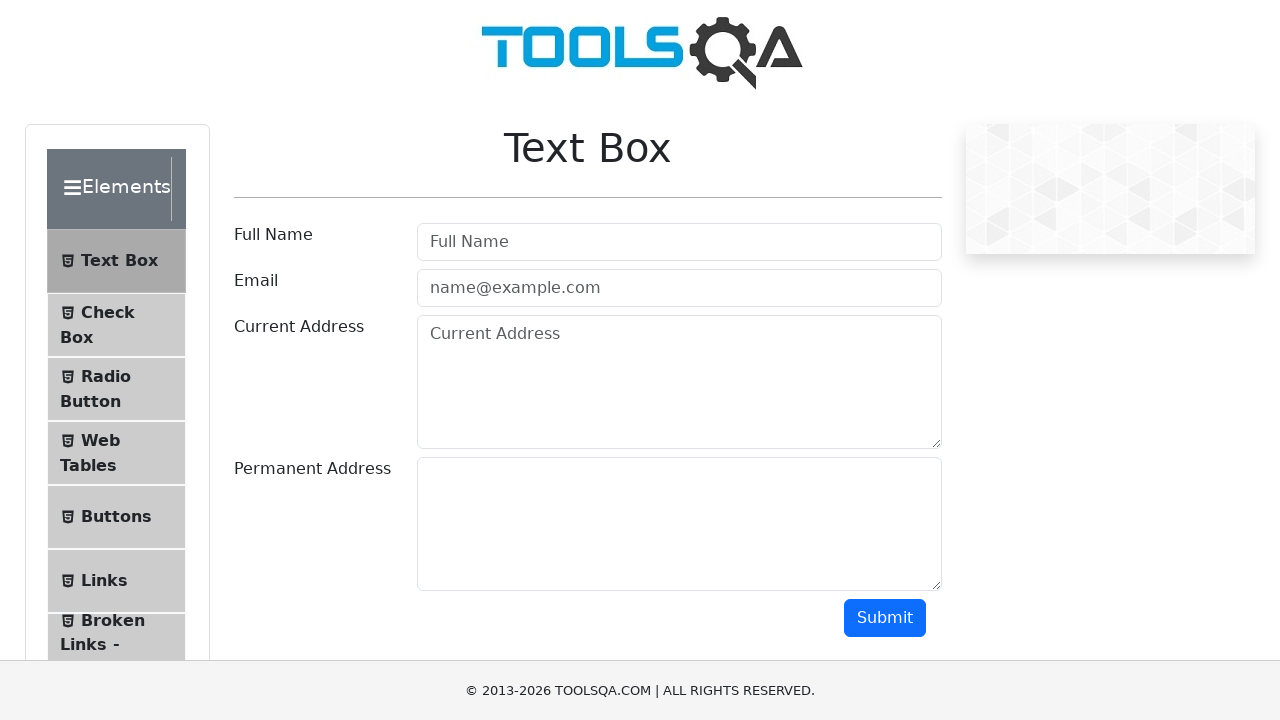

Filled full name field with 'Mr. Abid' on [placeholder='Full Name']
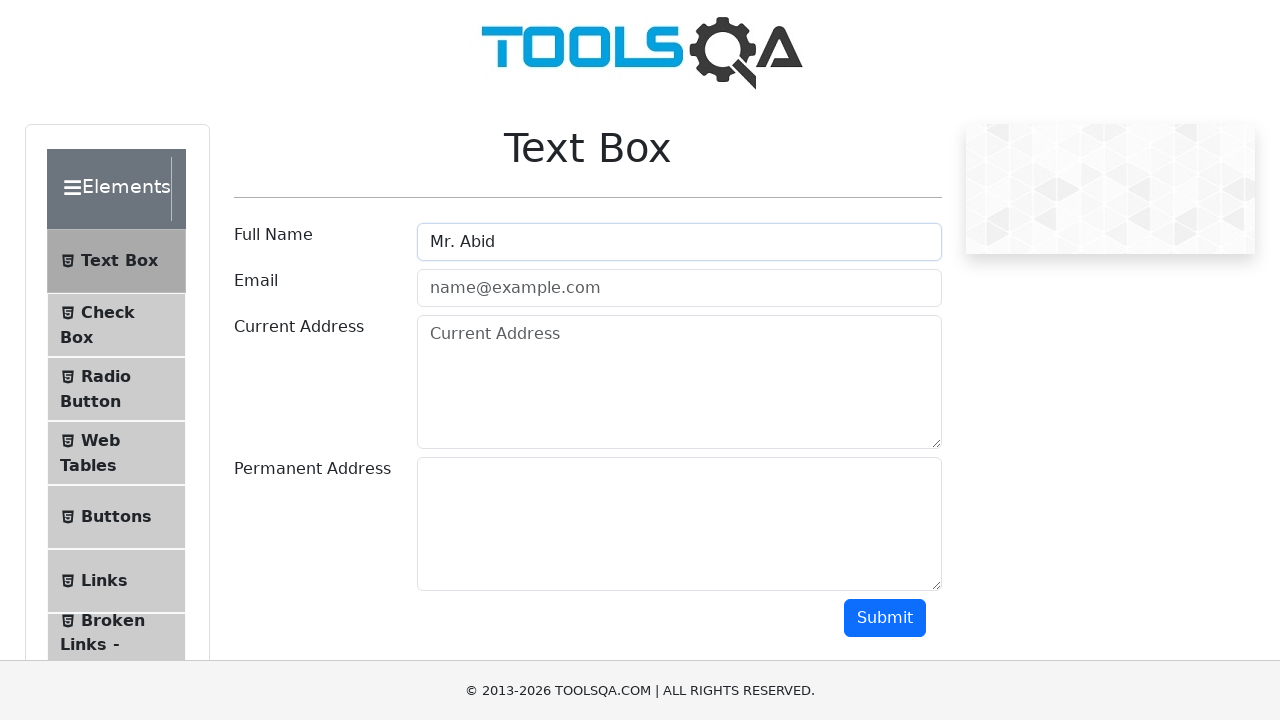

Filled email field with 'abid@test.com' on #userEmail
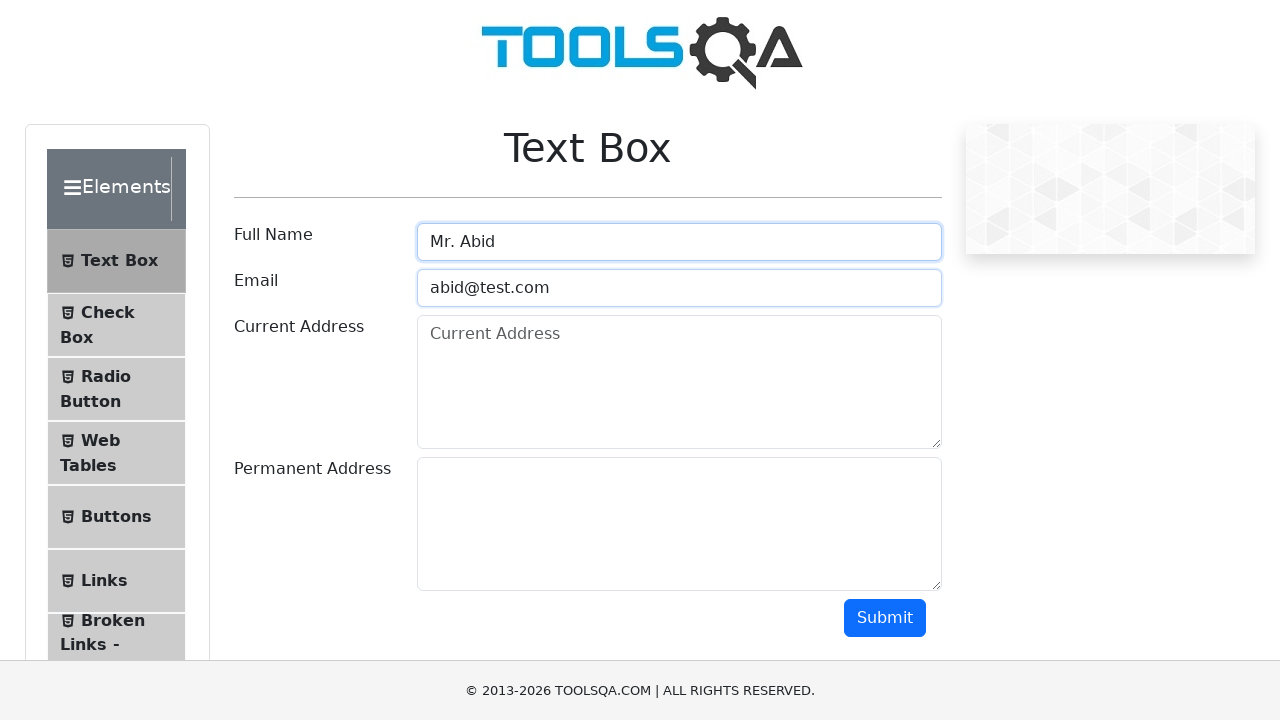

Filled current address field with 'Kazipara, Dhaka-1216' on #currentAddress
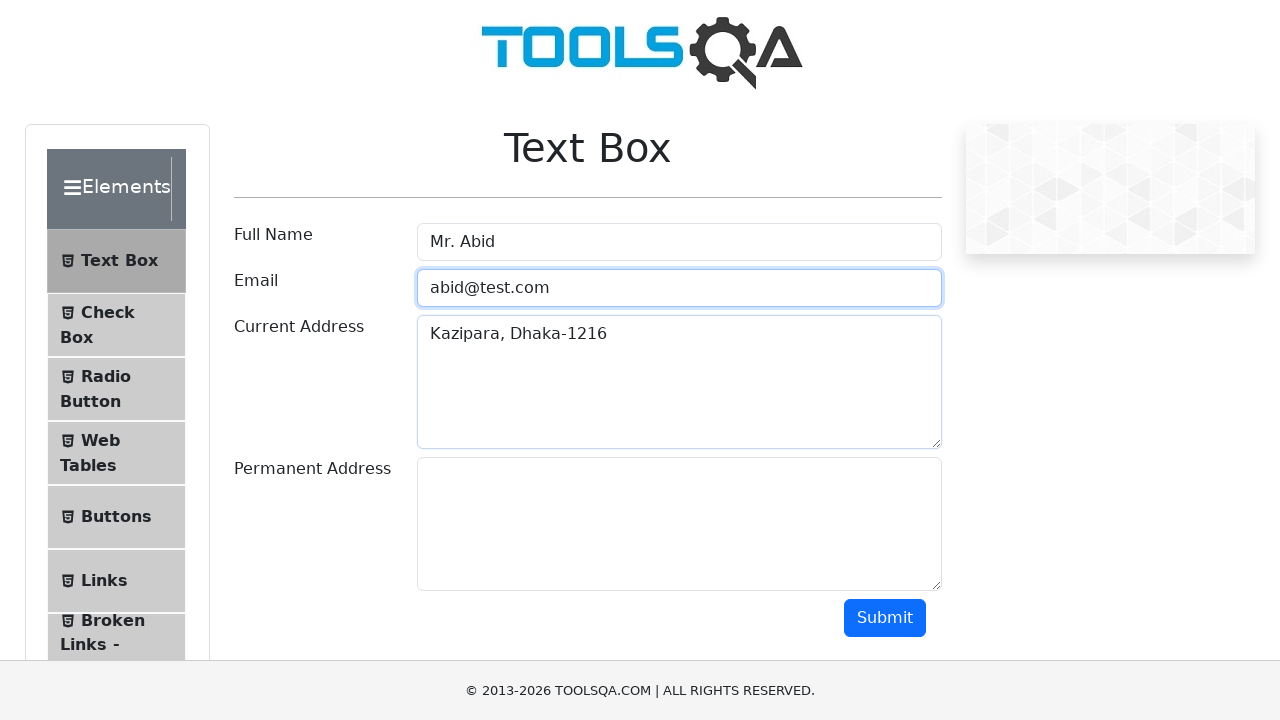

Filled permanent address field with 'Dagonbhuiya, Feni' on #permanentAddress
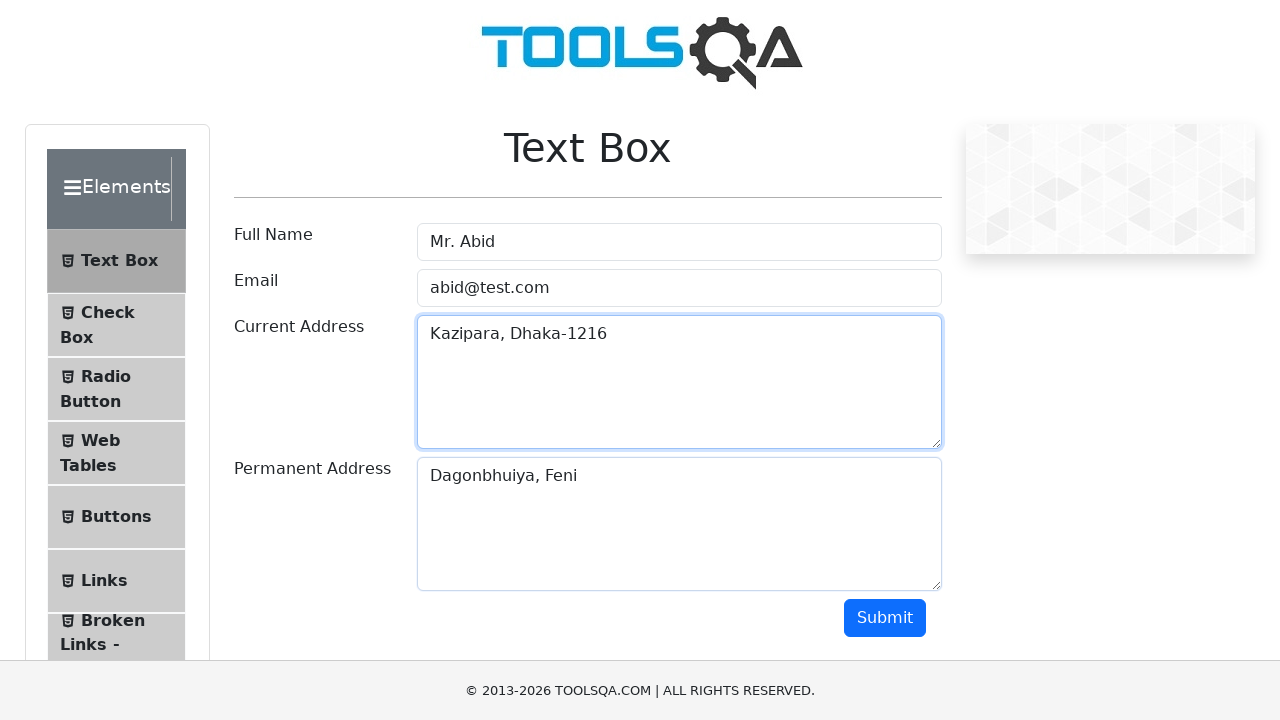

Clicked submit button to submit the form at (885, 618) on #submit
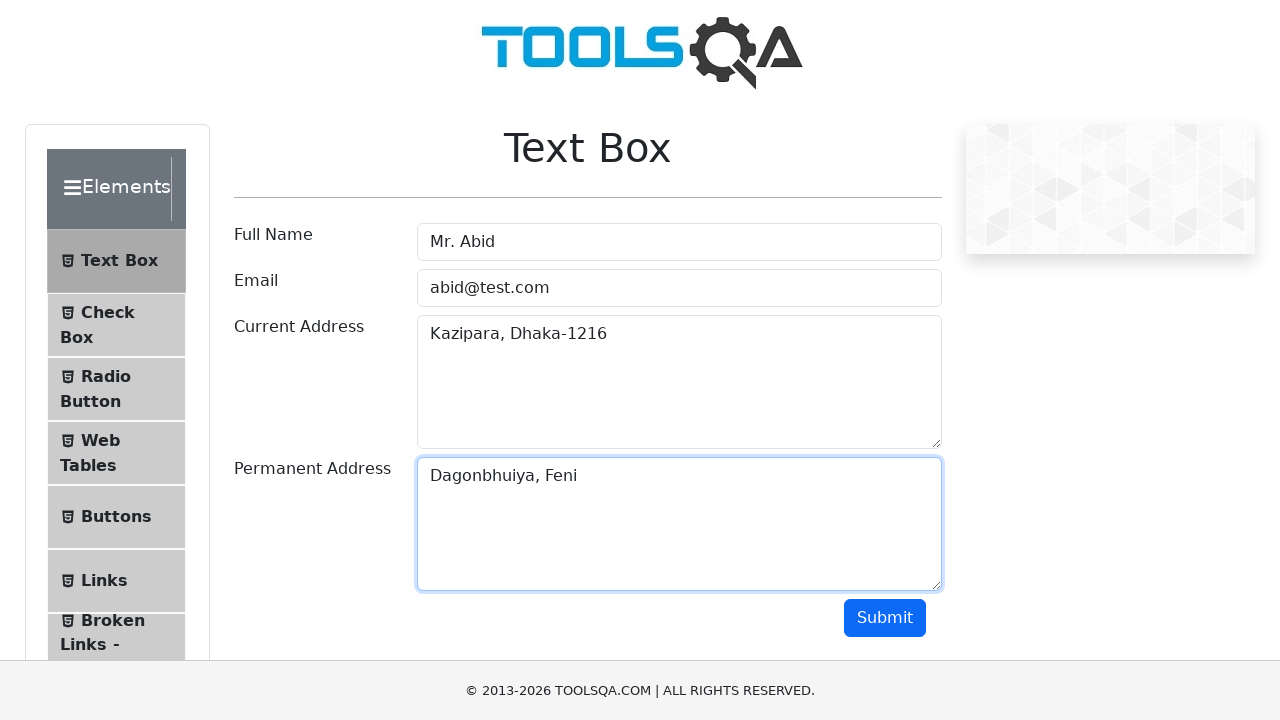

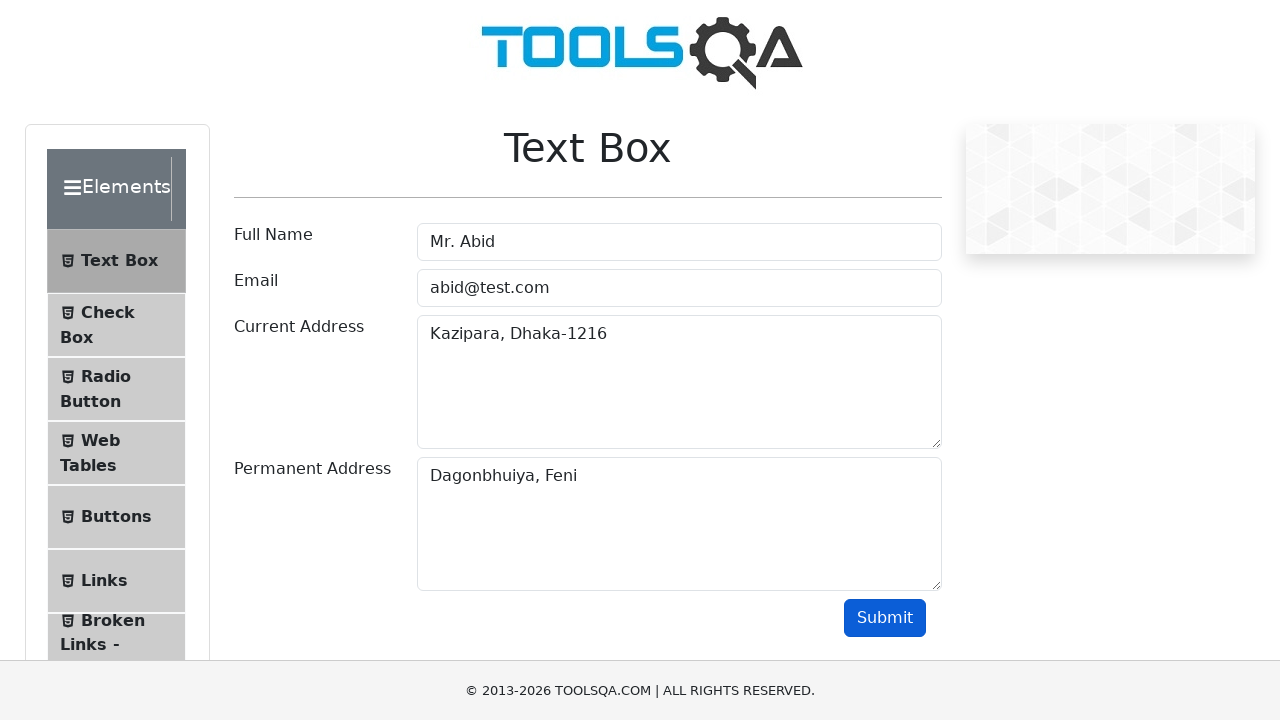